Navigates to the login page and clicks on the create account link

Starting URL: https://sach.org.in/login

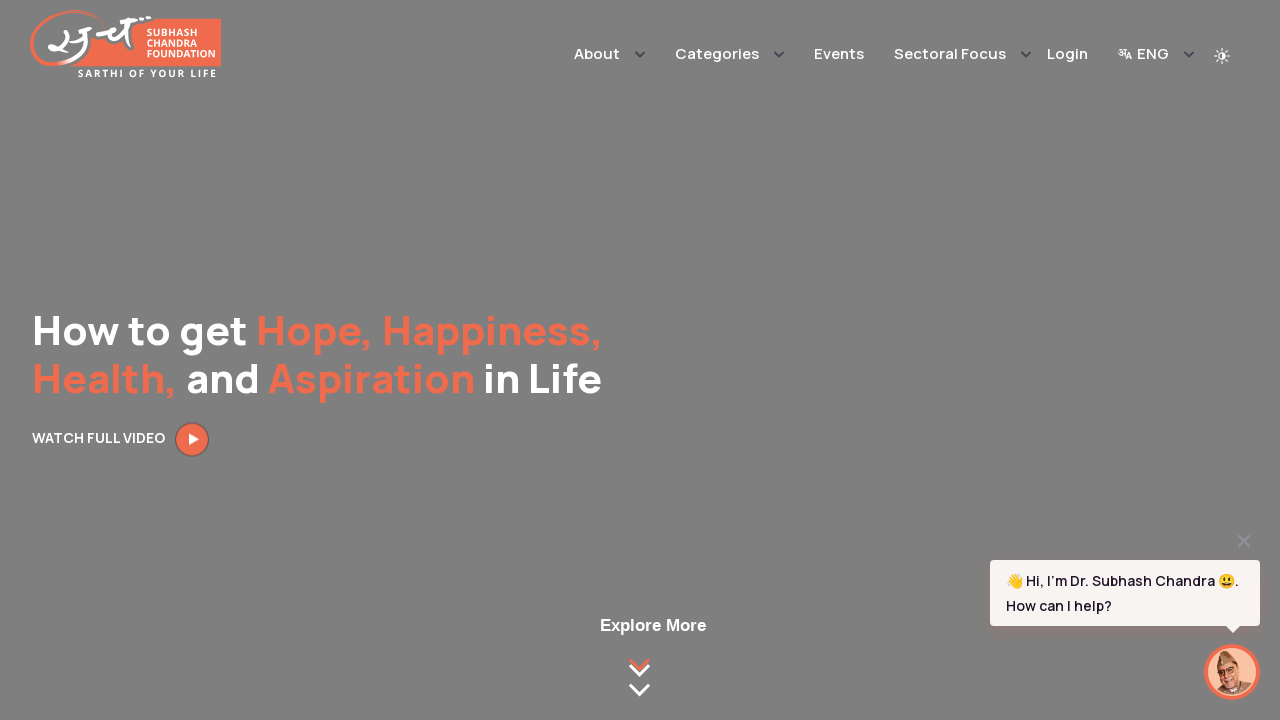

Navigated to login page at https://sach.org.in/login
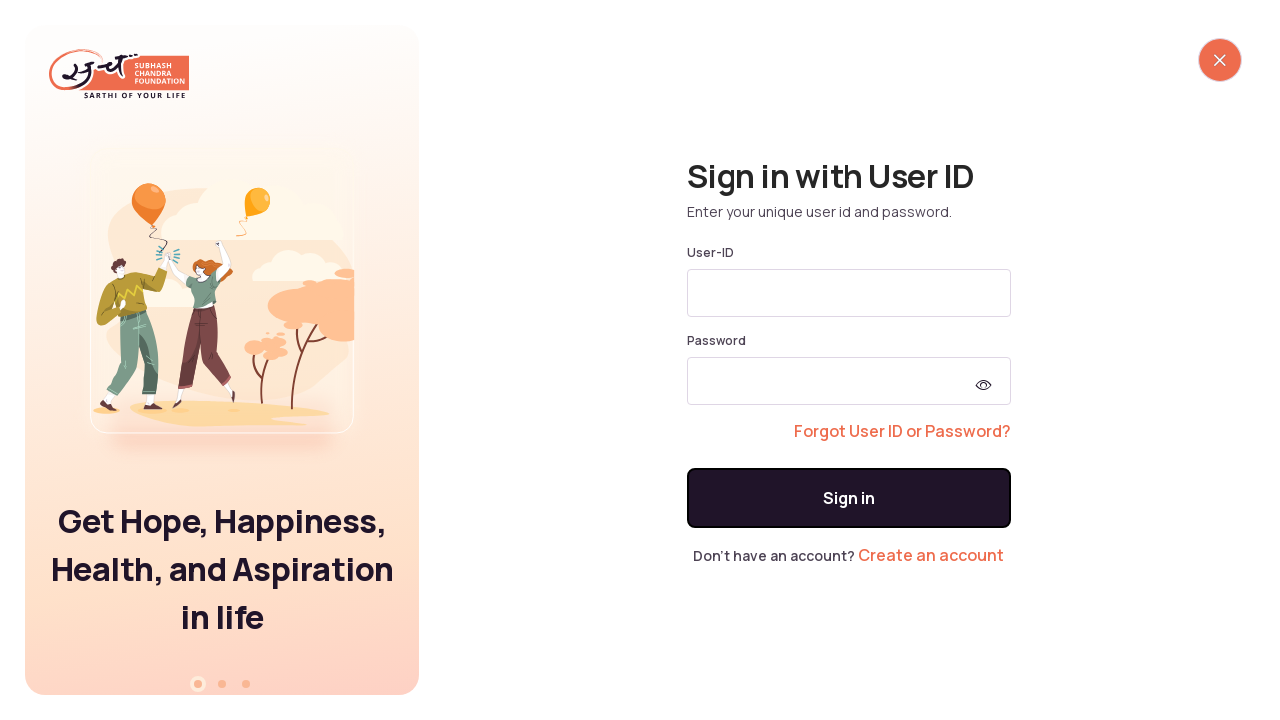

Clicked on 'Create an account' link at (931, 555) on text='Create an account'
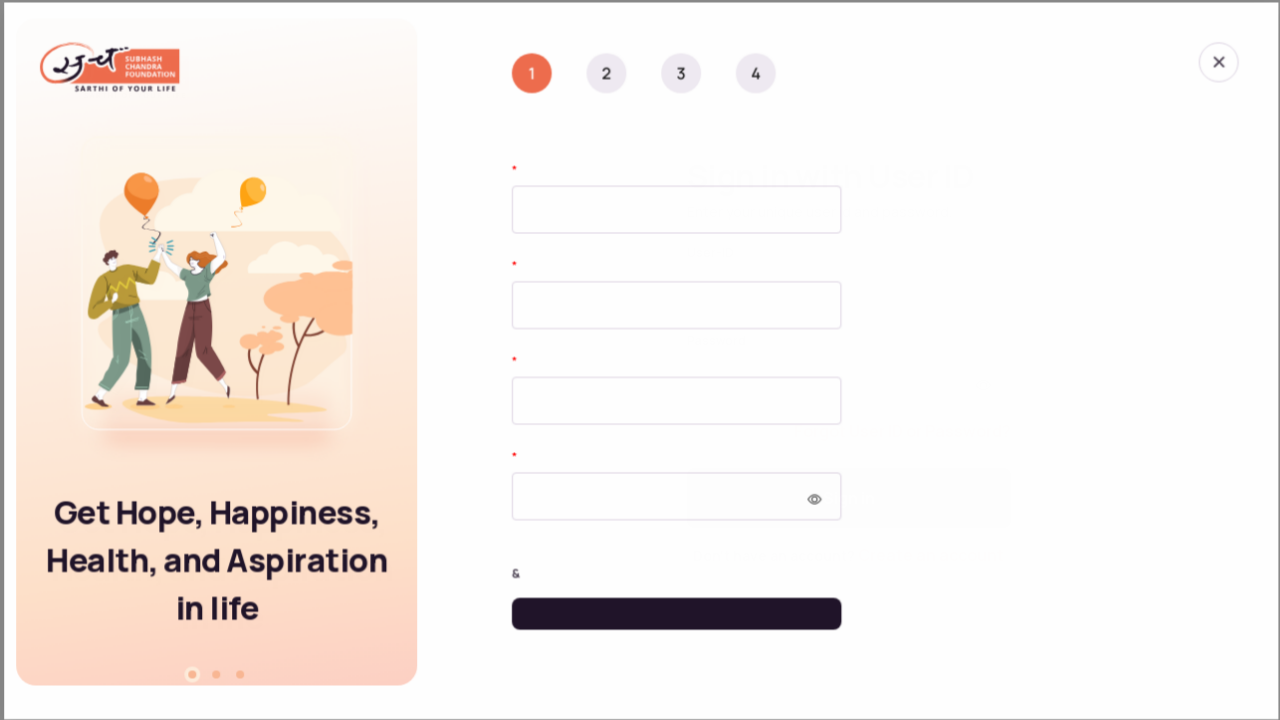

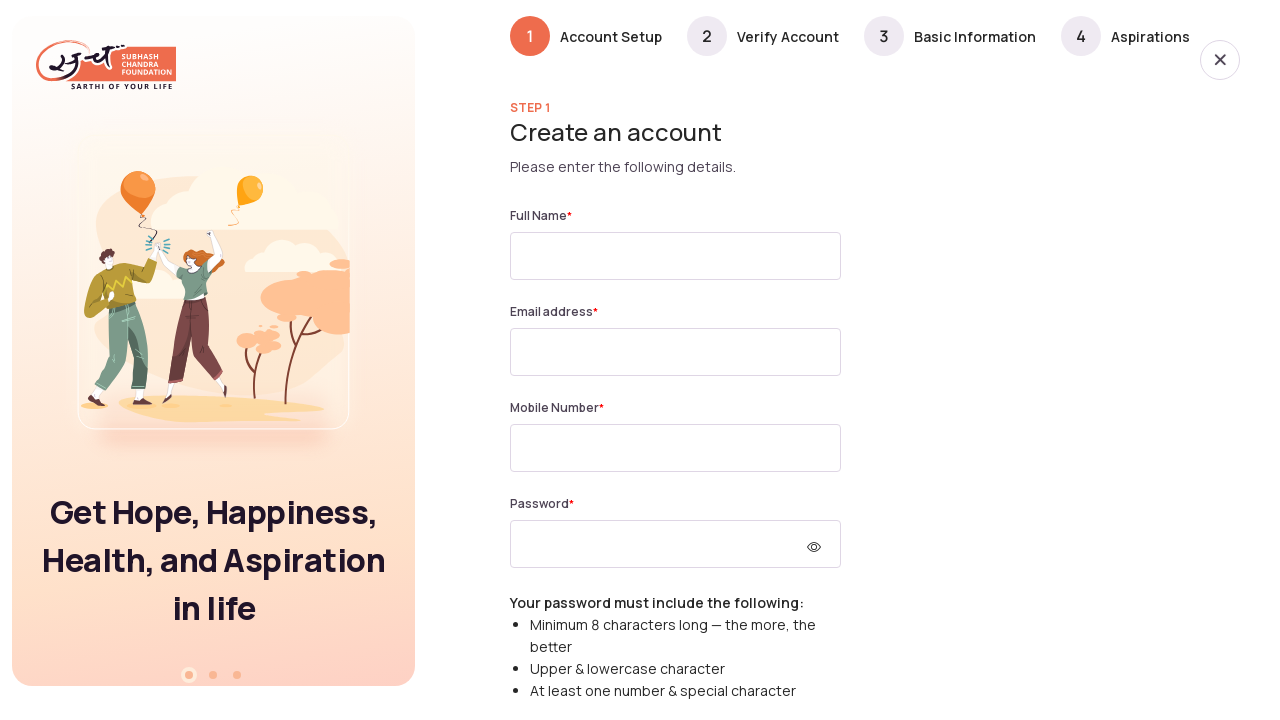